Tests checkbox functionality by finding and clicking the checkbox with value "option3".

Starting URL: https://rahulshettyacademy.com/AutomationPractice/

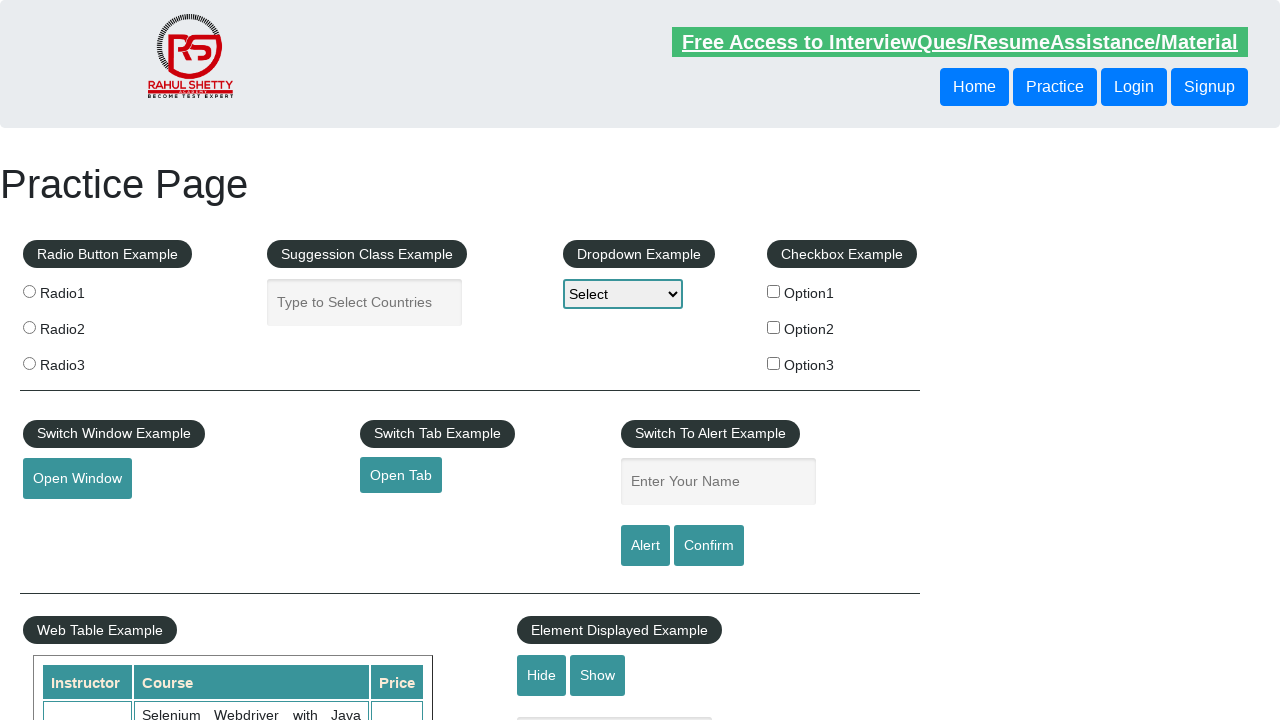

Clicked checkbox with value 'option3' at (774, 363) on input[type='checkbox'][value='option3']
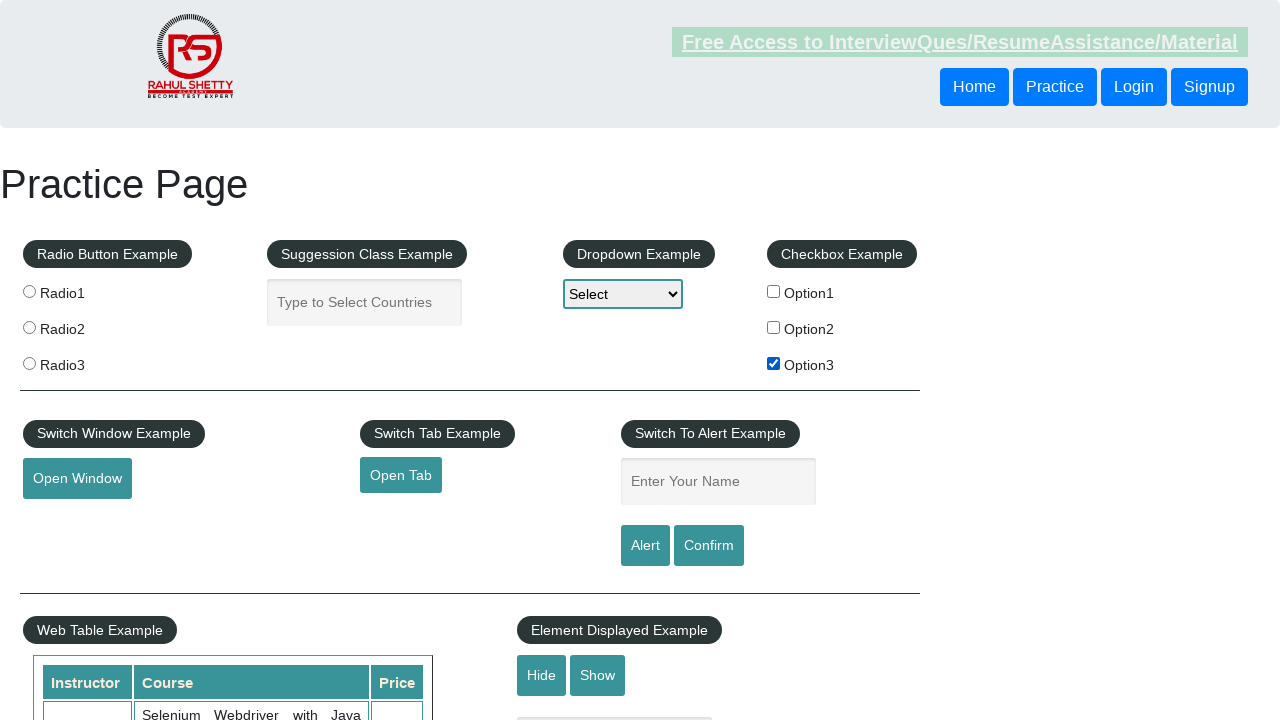

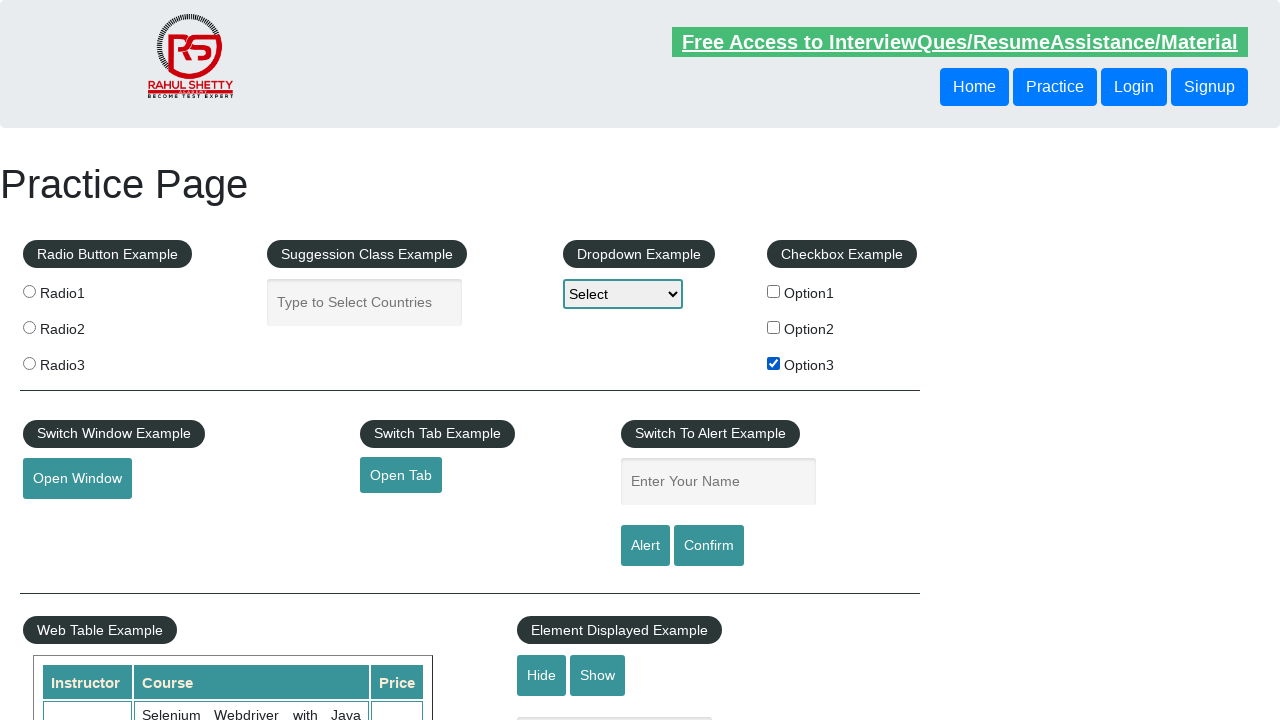